Negative test: fills valid name and phone but leaves email field empty to verify the submit button remains inactive.

Starting URL: https://netology.ru/programs/qa-middle

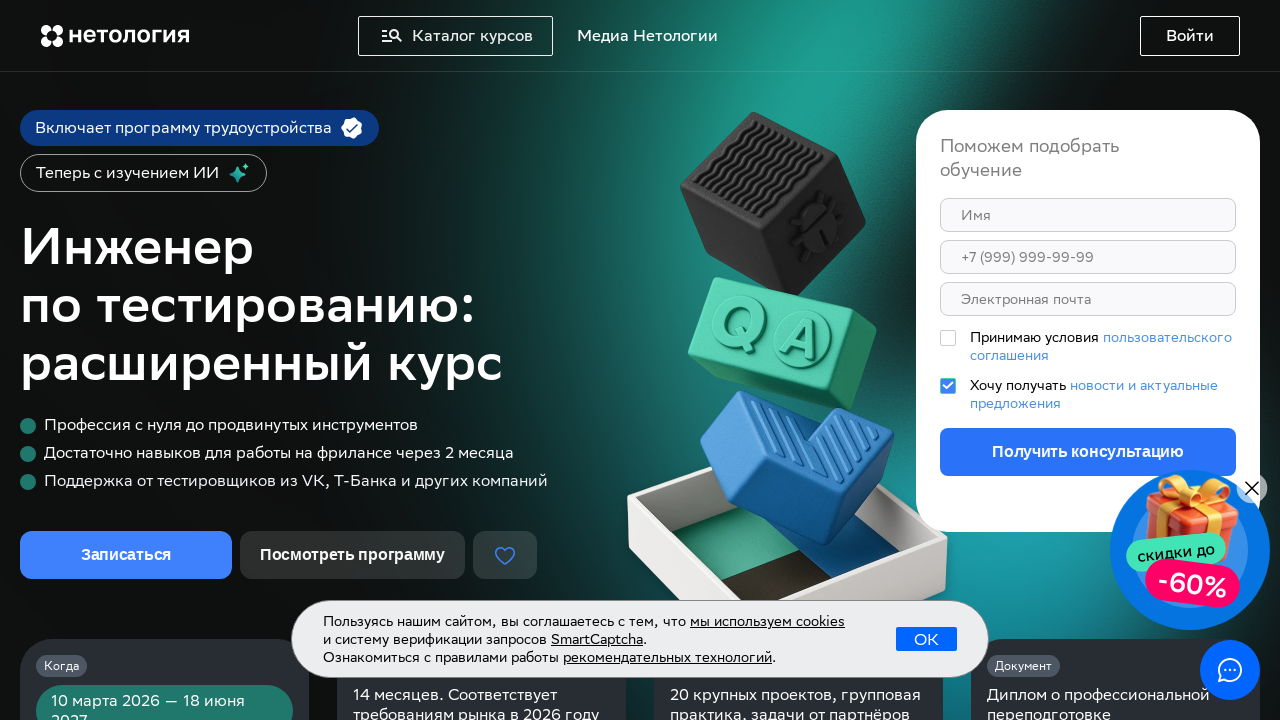

Filled name field with 'Елена' on div.styles_root__B5IdH input[name='first_name']
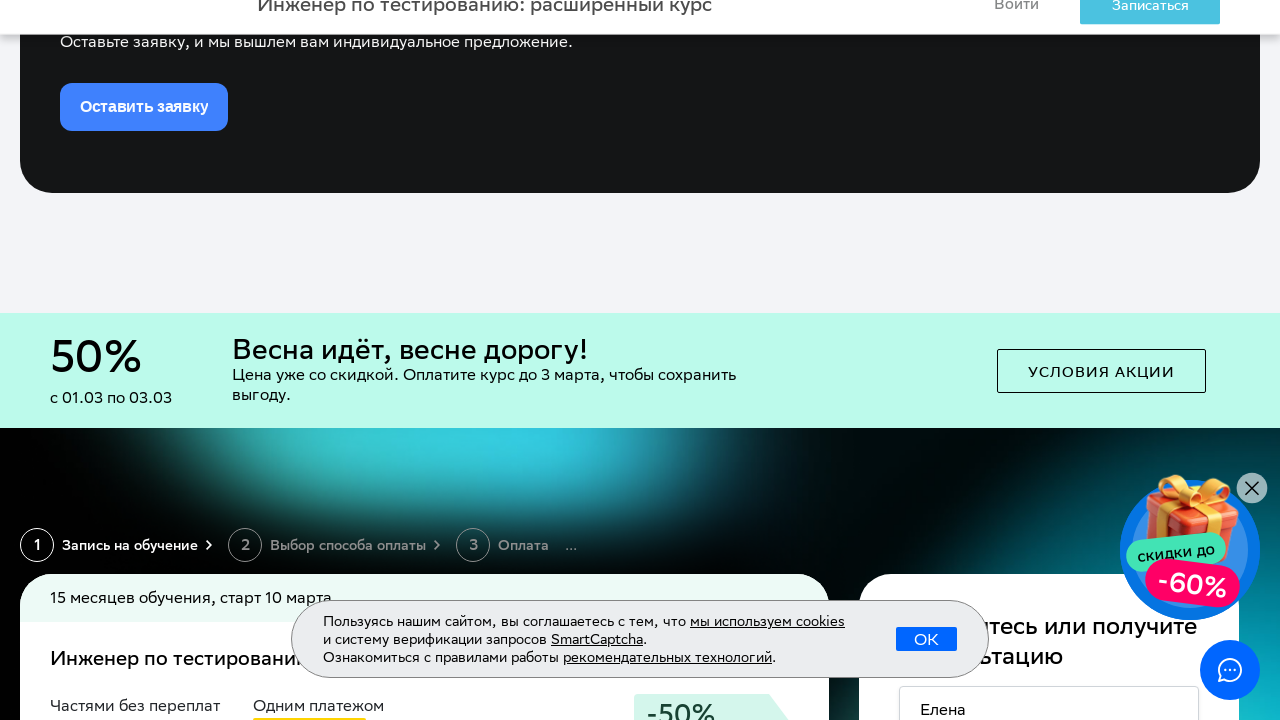

Filled phone field with '+79998887766' on div.styles_root__B5IdH input[name='phone']
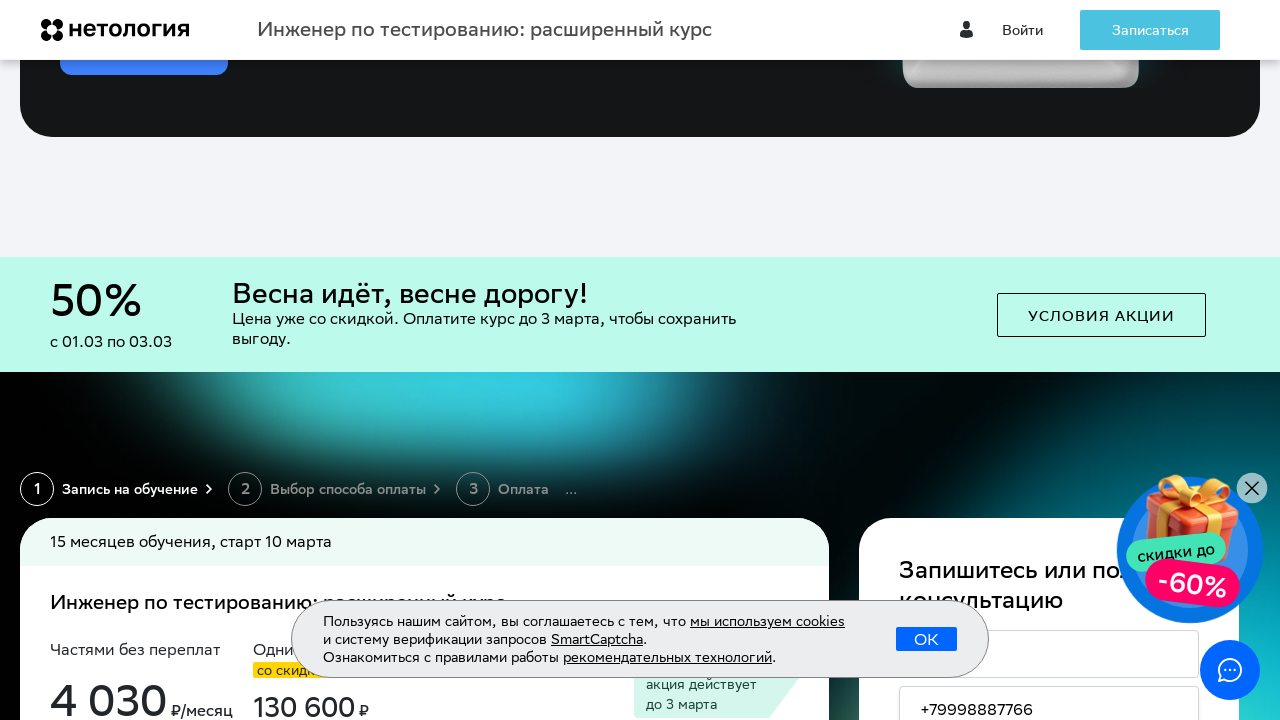

Clicked on email field at (1049, 360) on div.styles_root__B5IdH input[name='email']
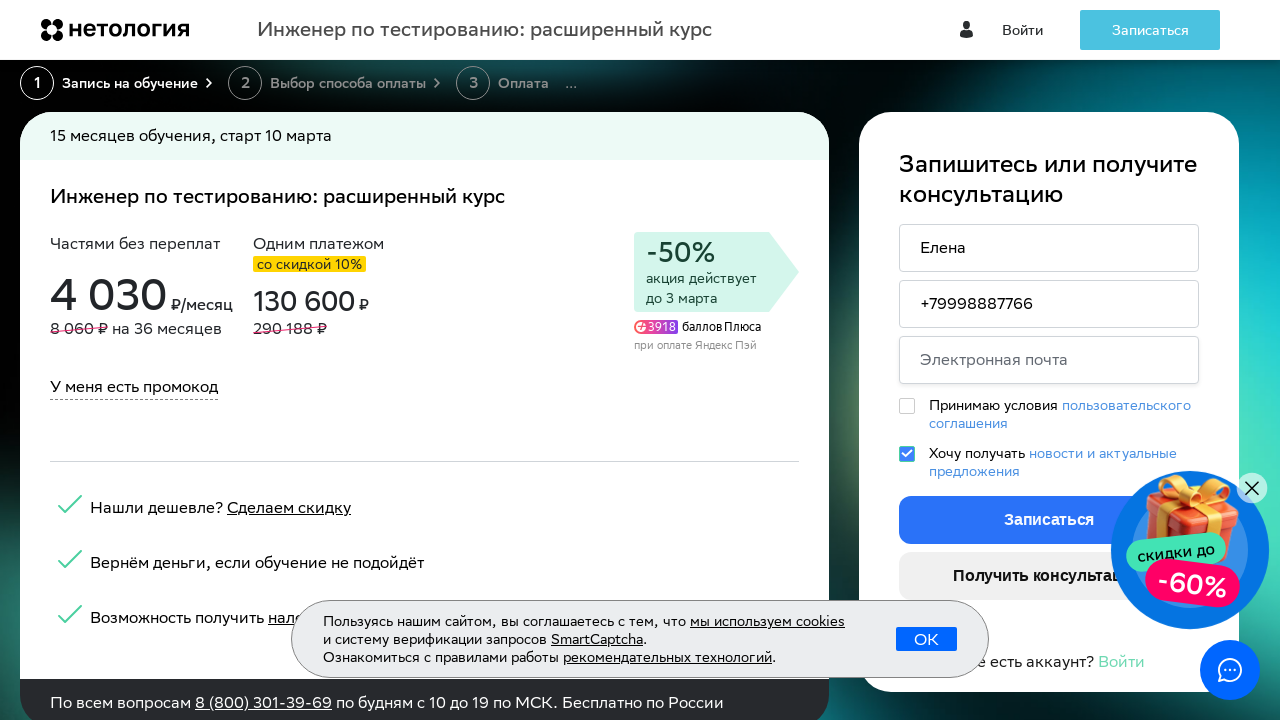

Clicked on body to leave email field empty at (640, 360) on body
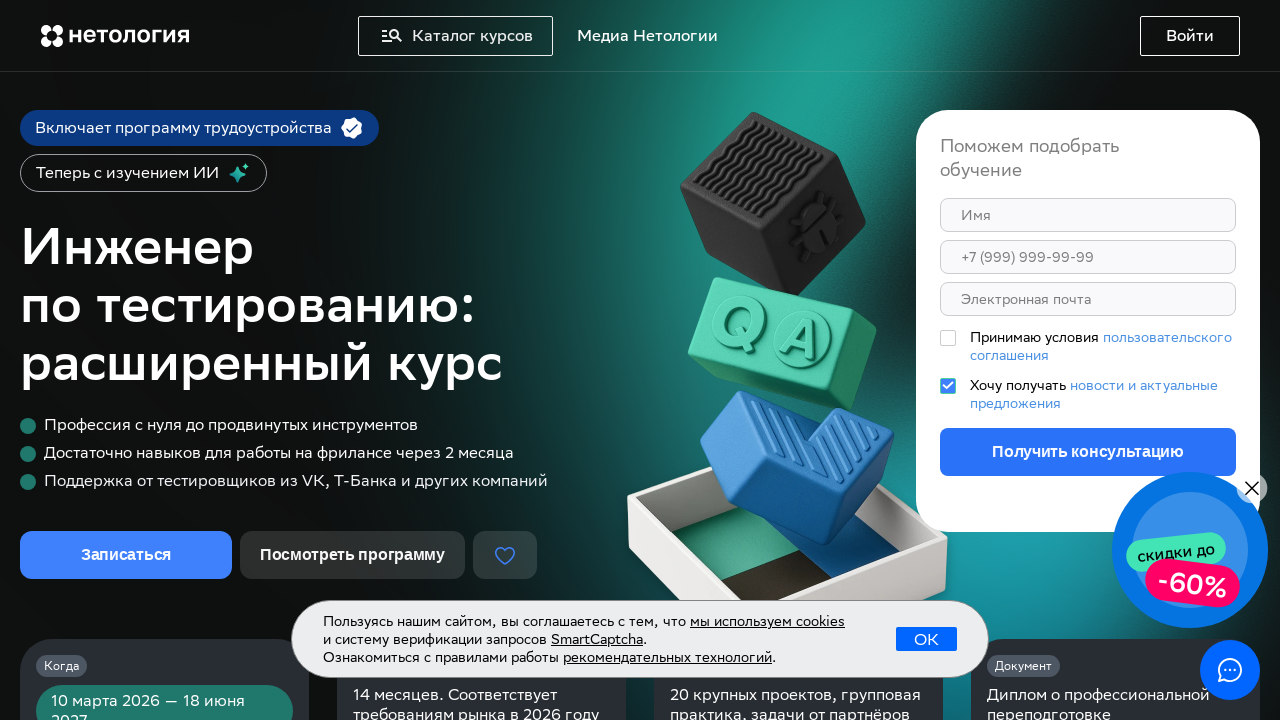

Waited 500ms for form validation to process
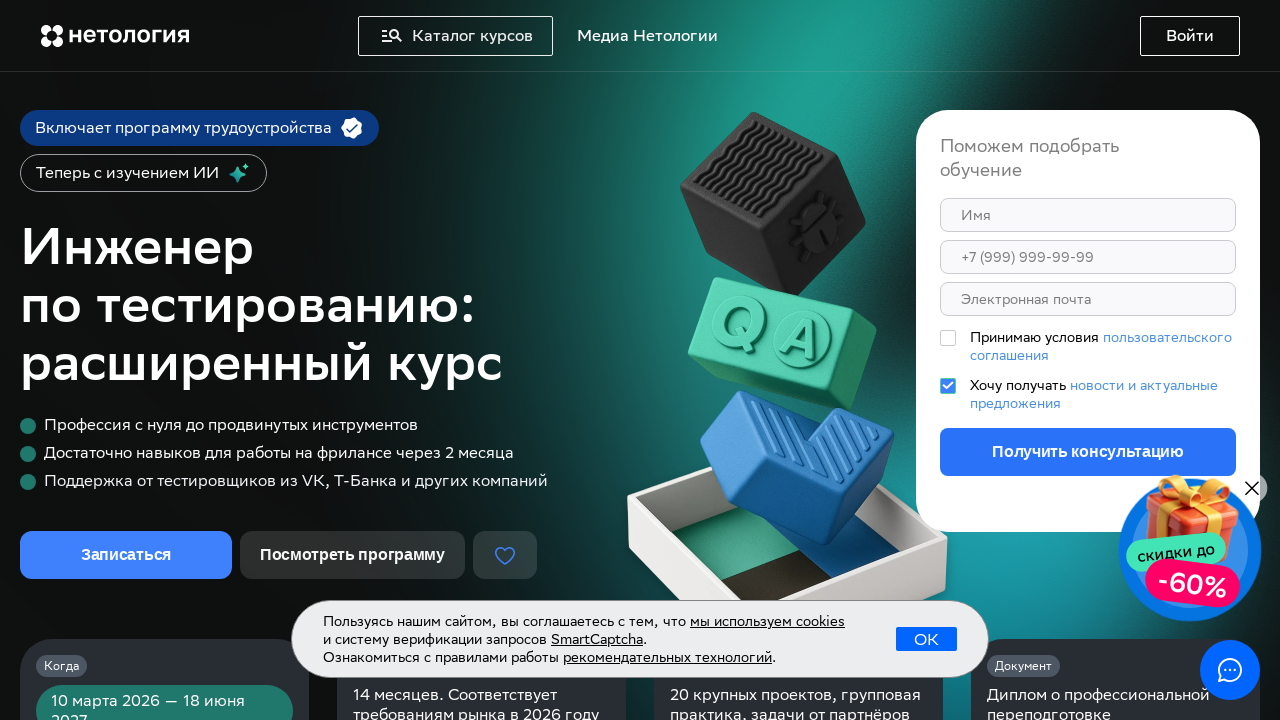

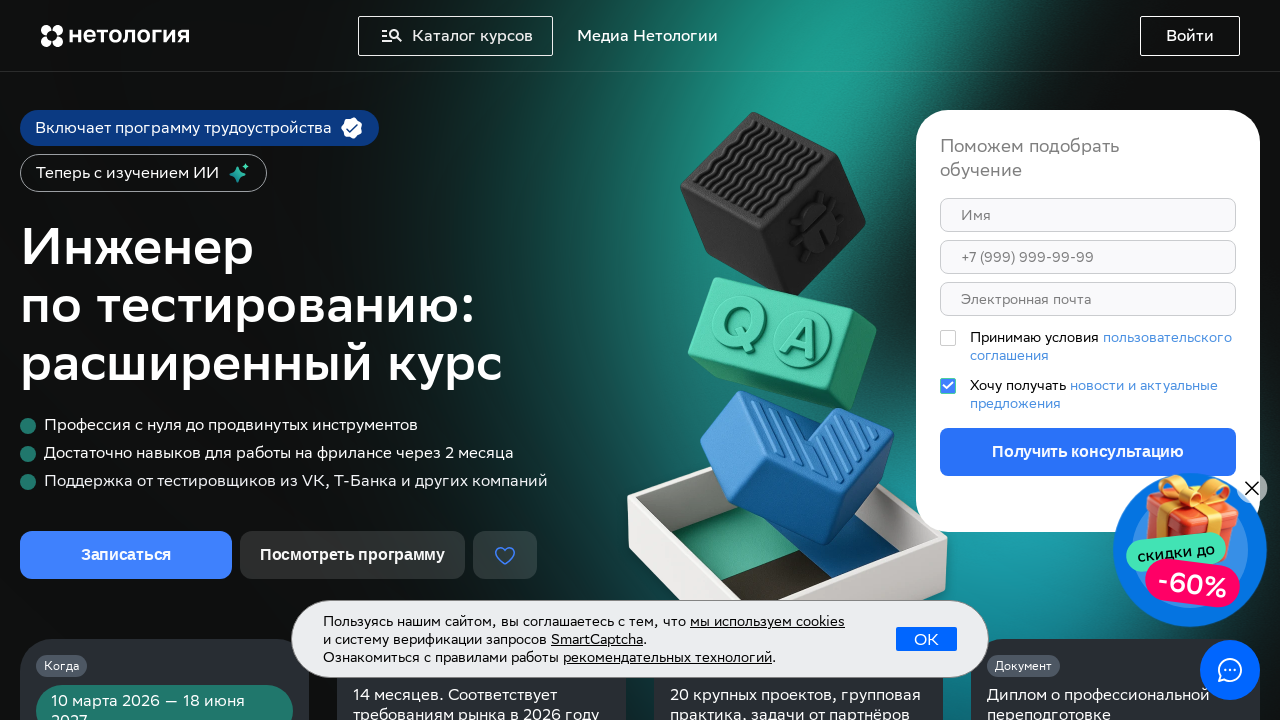